Tests the text input functionality by filling an input box with text, clicking a button, and verifying the button text updates to match the input value.

Starting URL: http://www.uitestingplayground.com/textinput

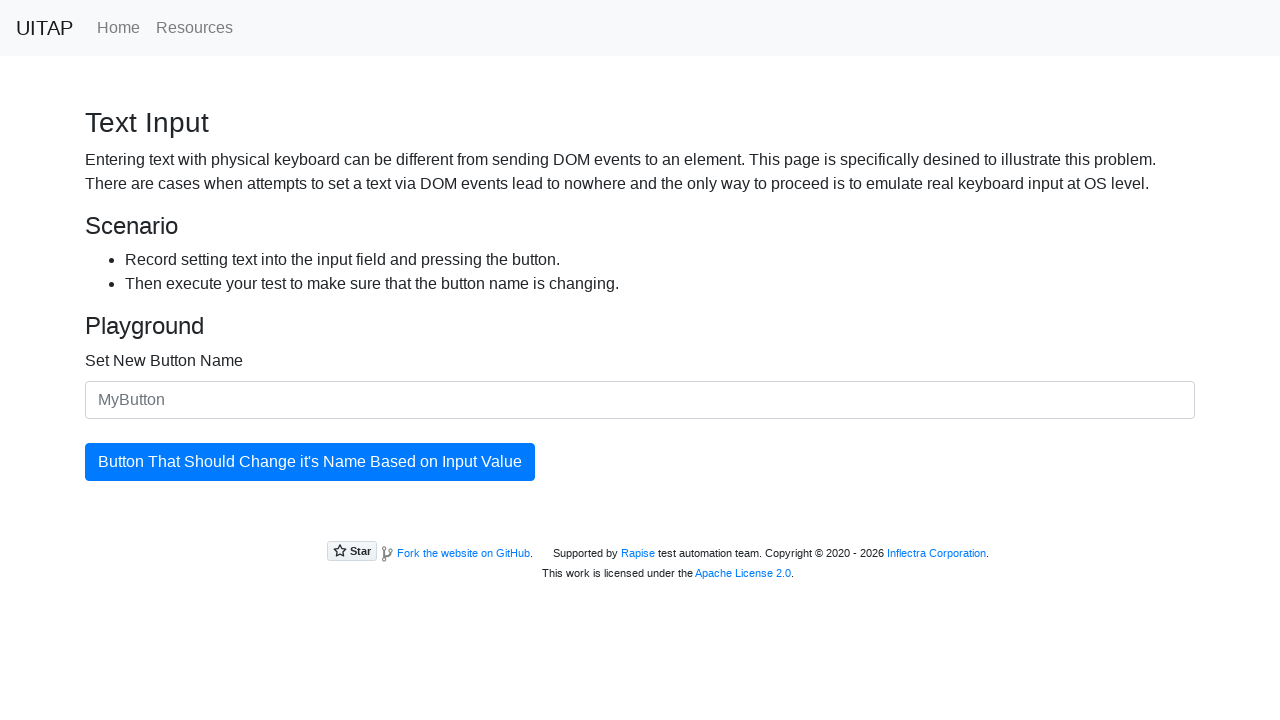

Filled input box with 'The Best Button' on #newButtonName
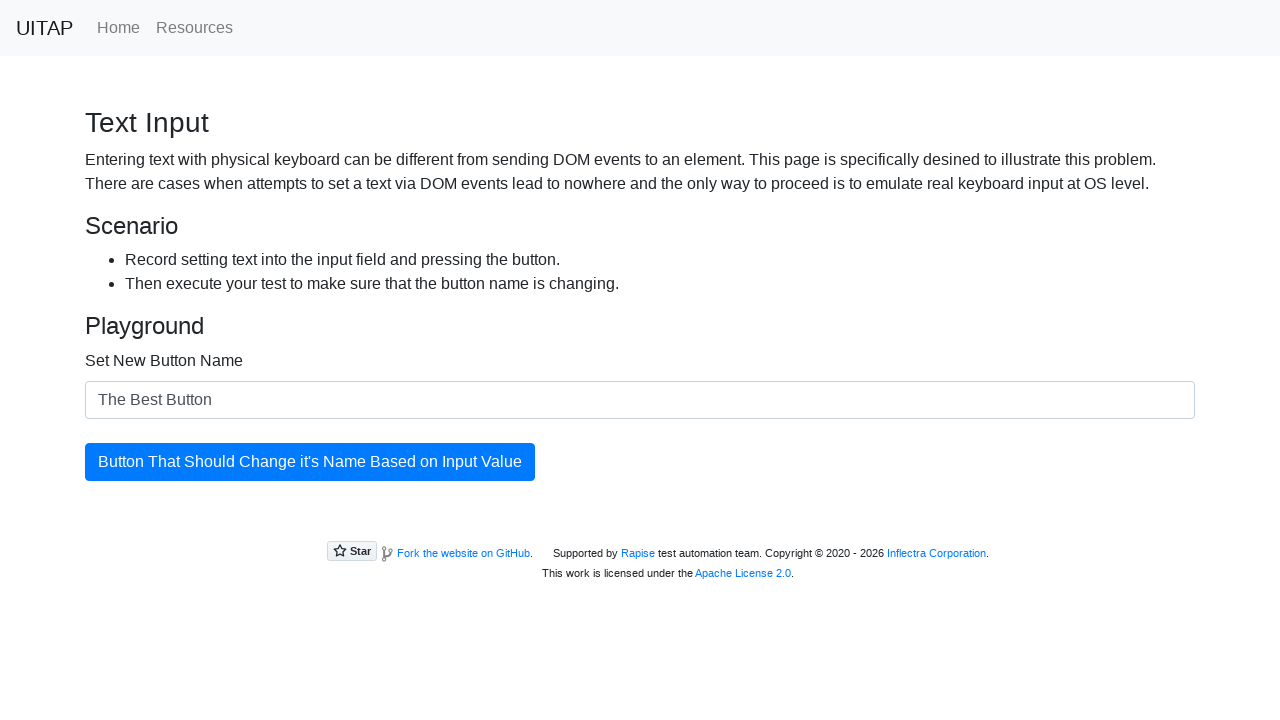

Clicked the updating button at (310, 462) on #updatingButton
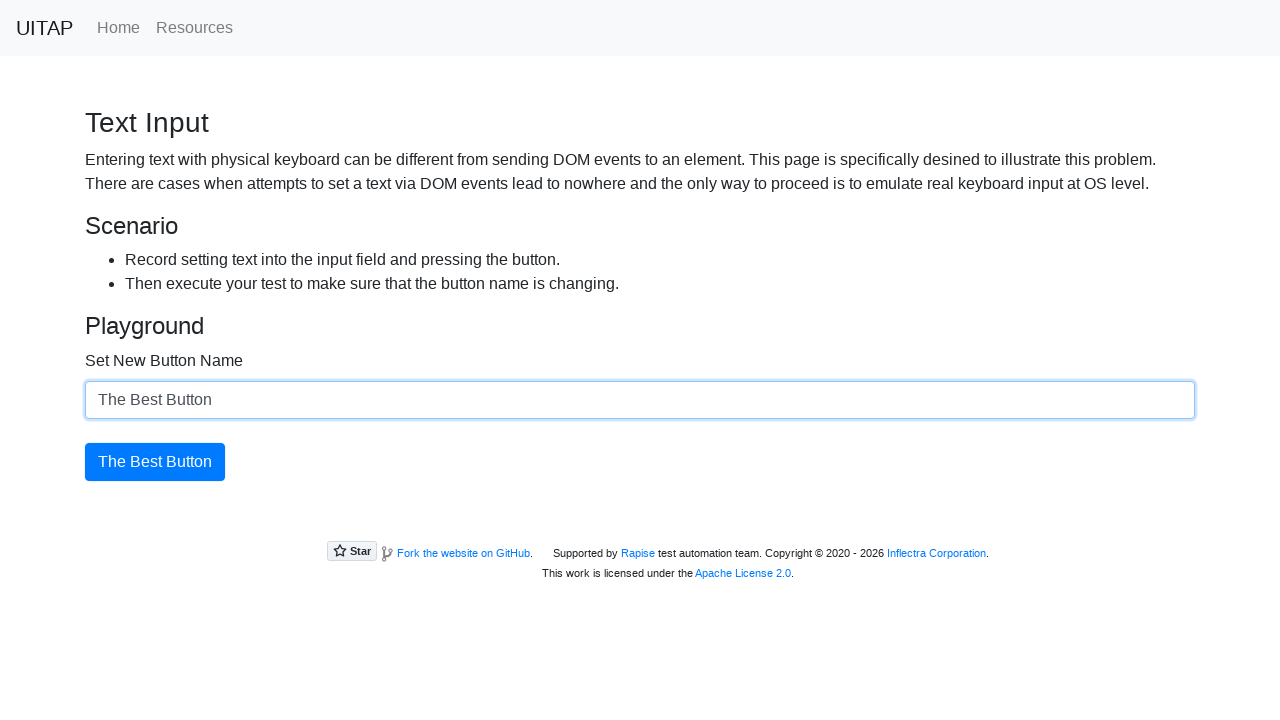

Verified button text updated to 'The Best Button'
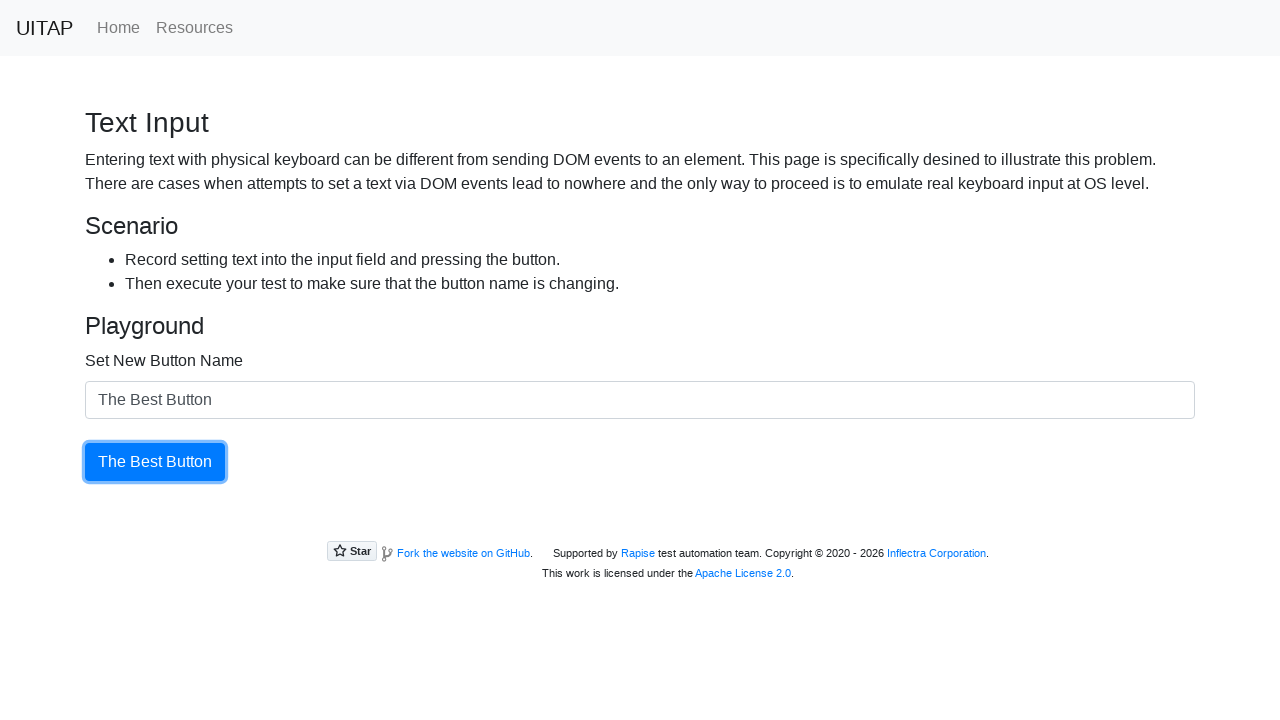

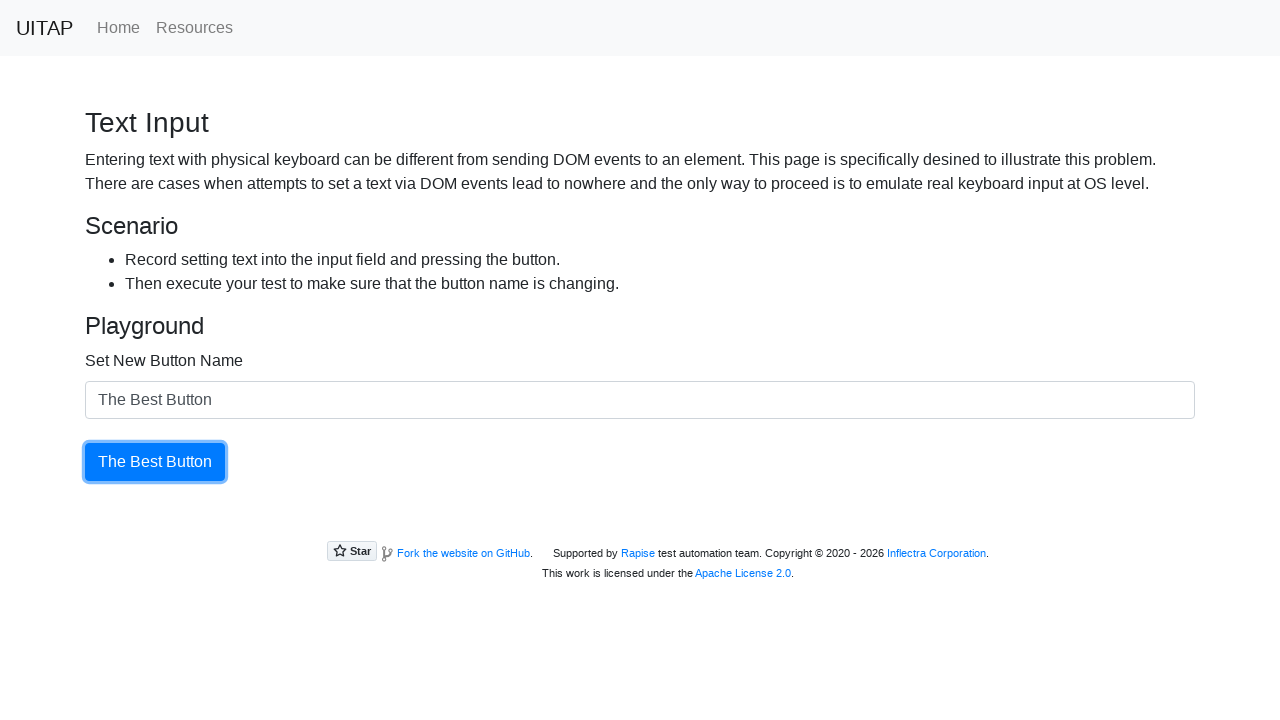